Tests child window handling by clicking a link that opens a new page, extracting text from the new page, parsing it to get a domain name, and filling that value into a form field on the original page.

Starting URL: https://rahulshettyacademy.com/loginpagePractise/

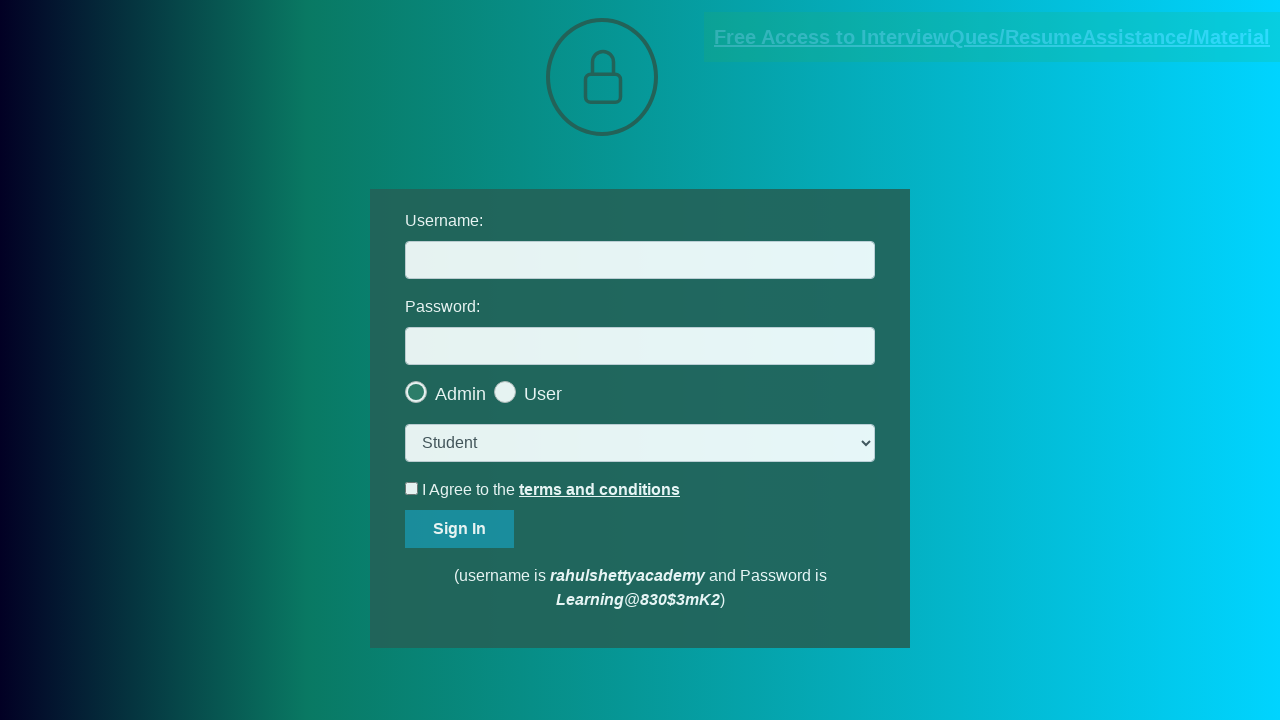

Clicked documents link and new page opened at (992, 37) on [href*='documents-request']
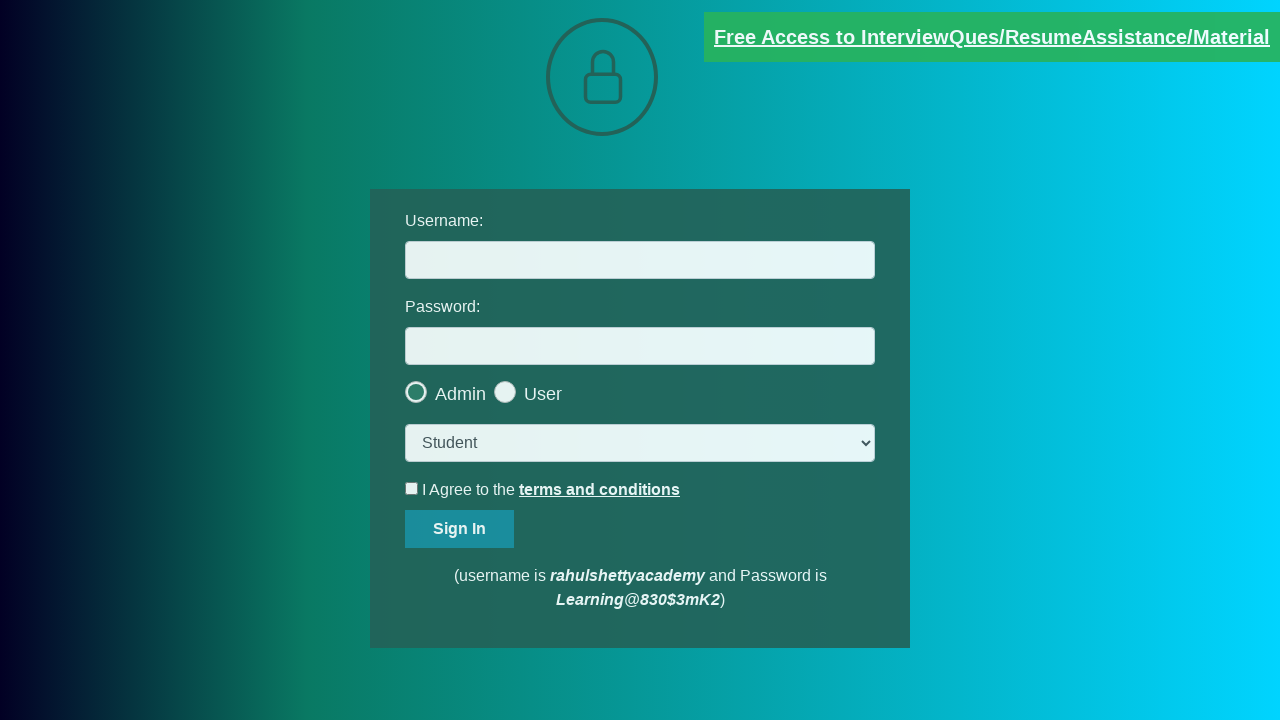

Captured new page object from context
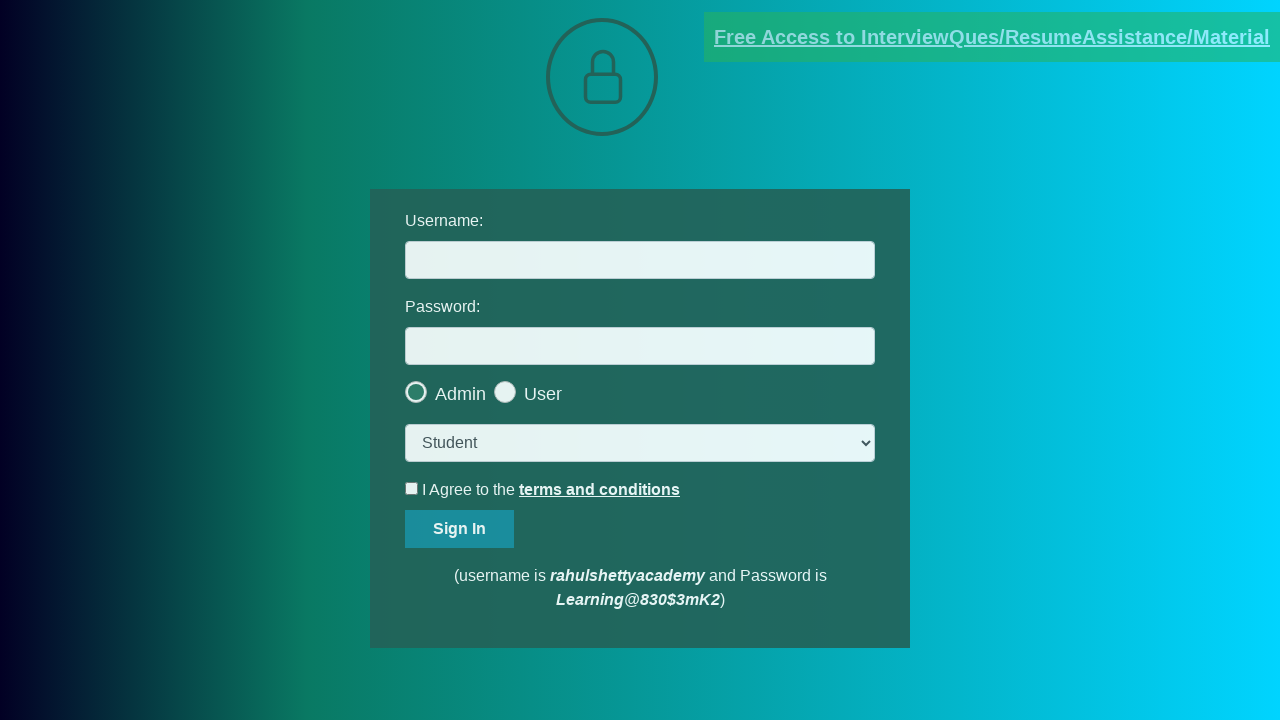

New page loaded completely
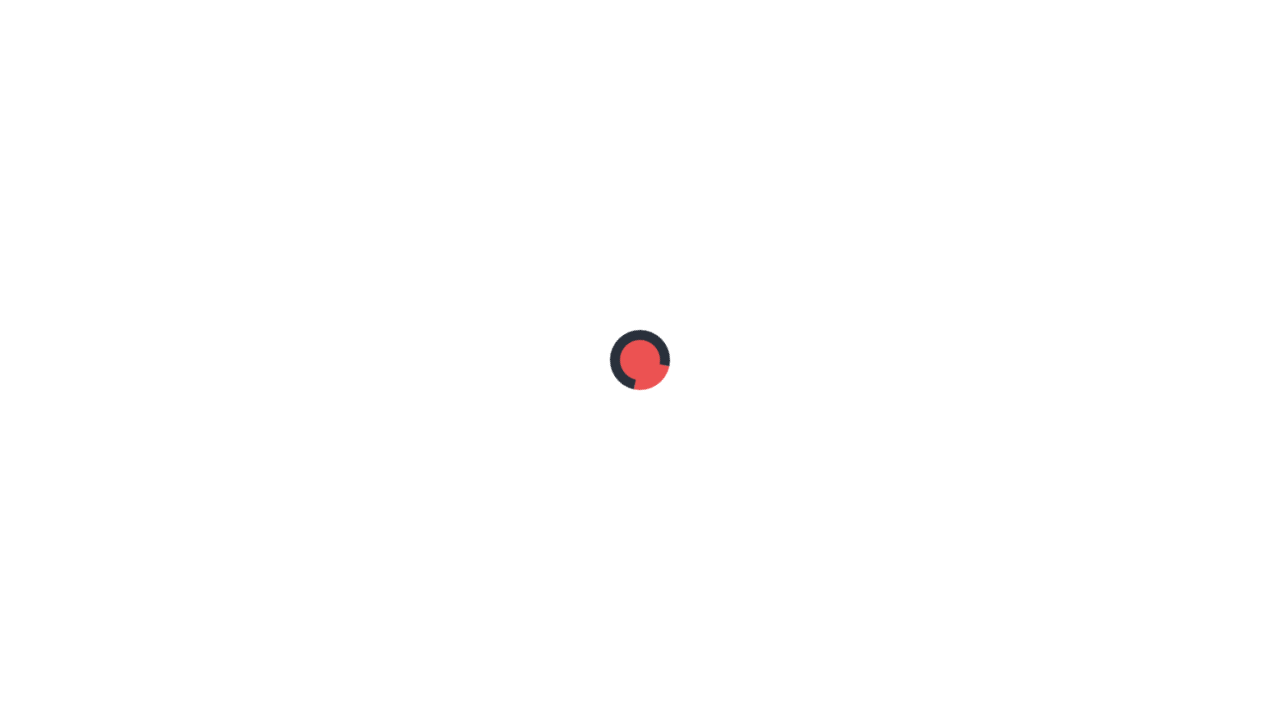

Extracted text from red element: 'Please email us at mentor@rahulshettyacademy.com with below template to receive response '
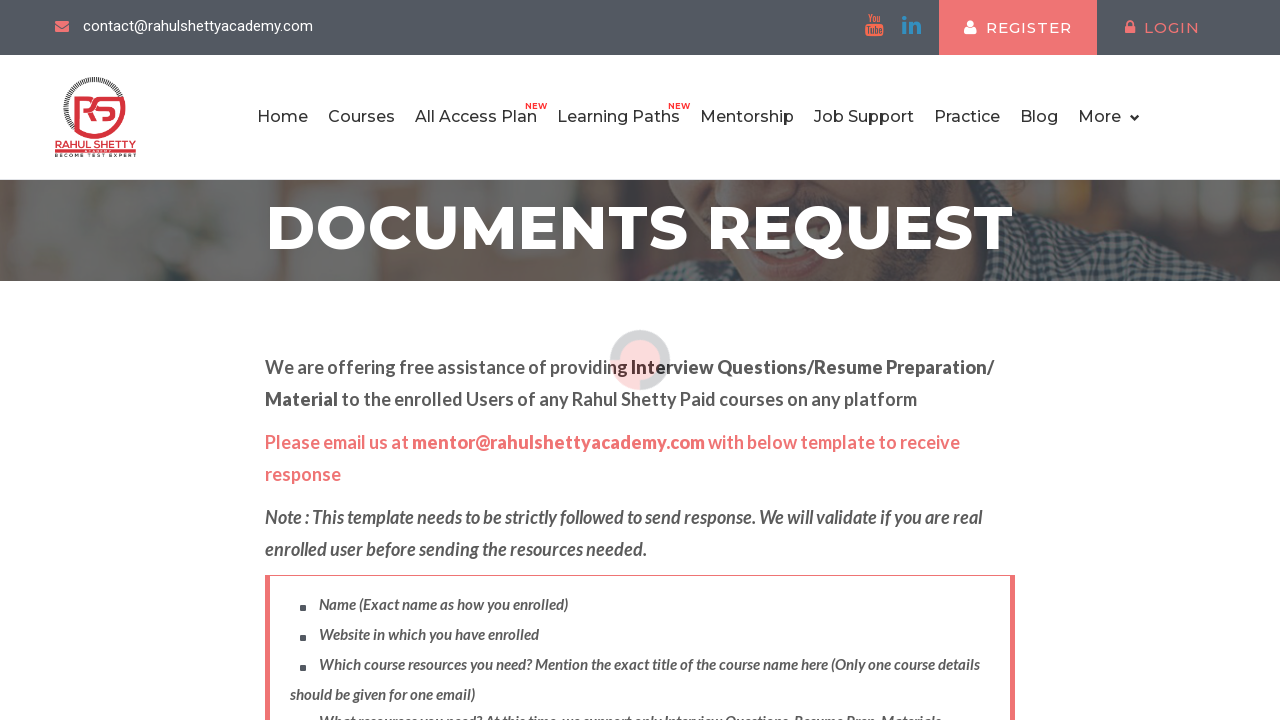

Parsed text to extract domain: 'rahulshettyacademy'
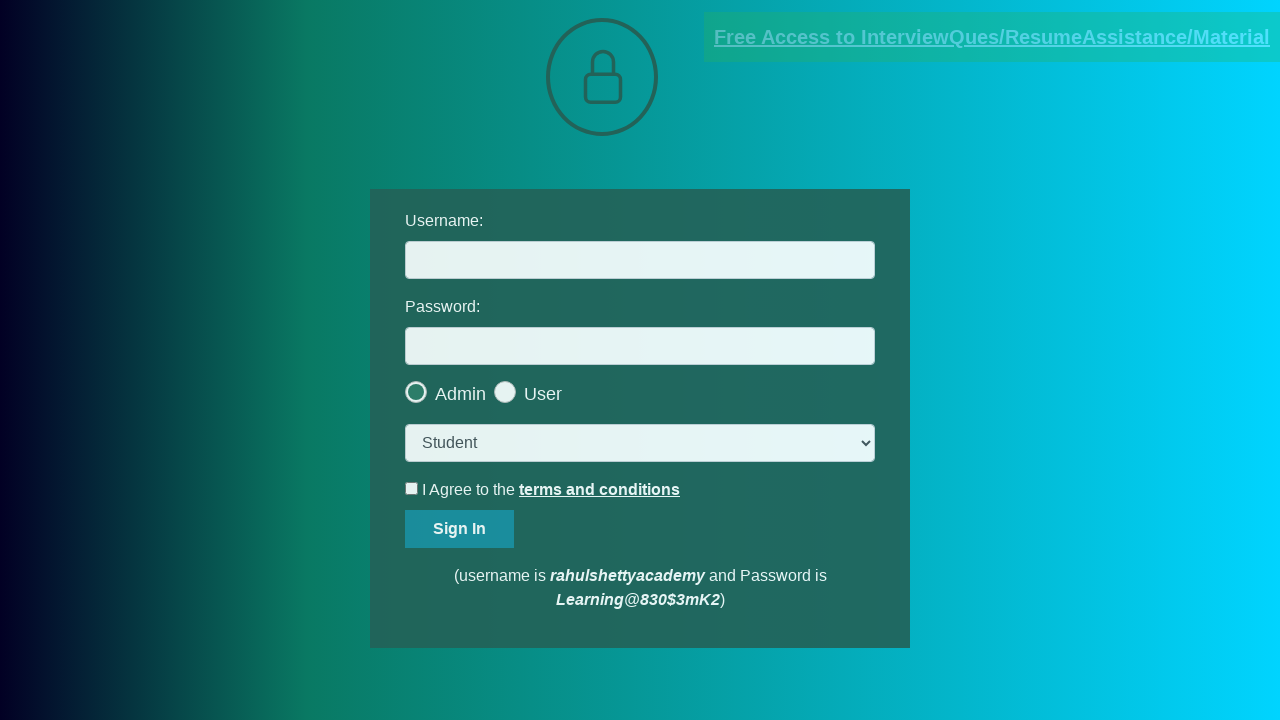

Filled username field with extracted domain: 'rahulshettyacademy' on #username
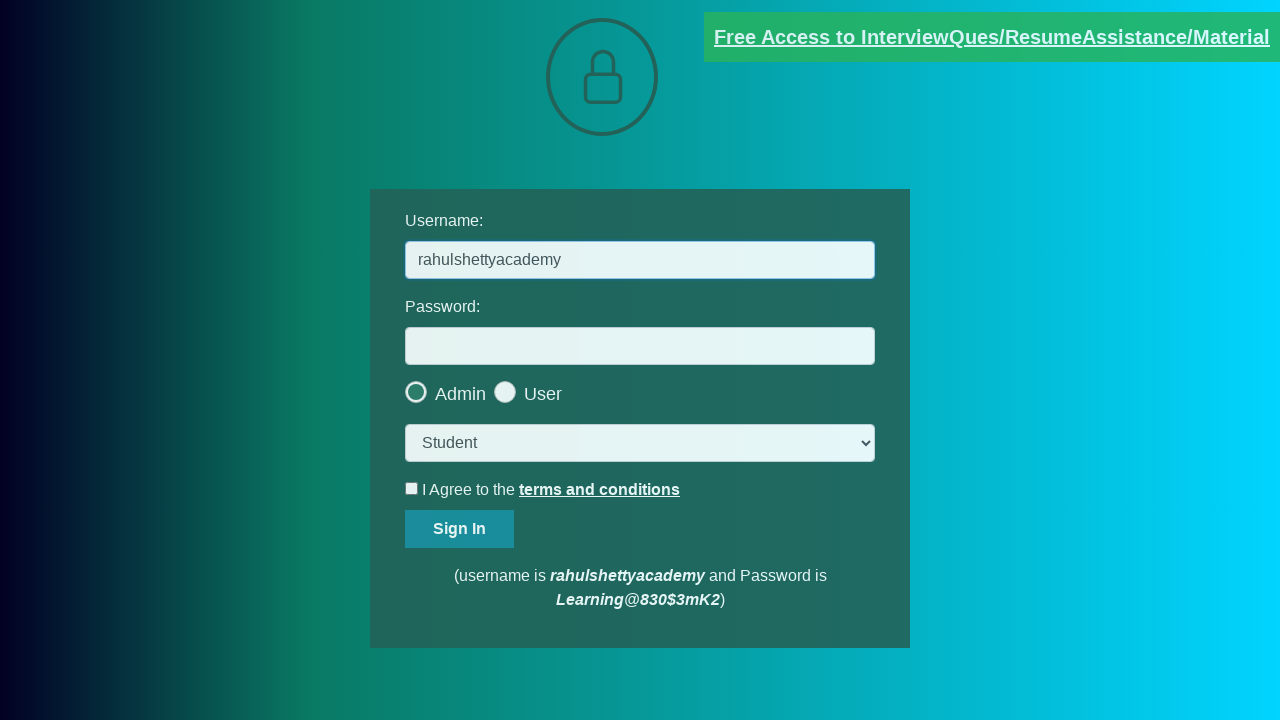

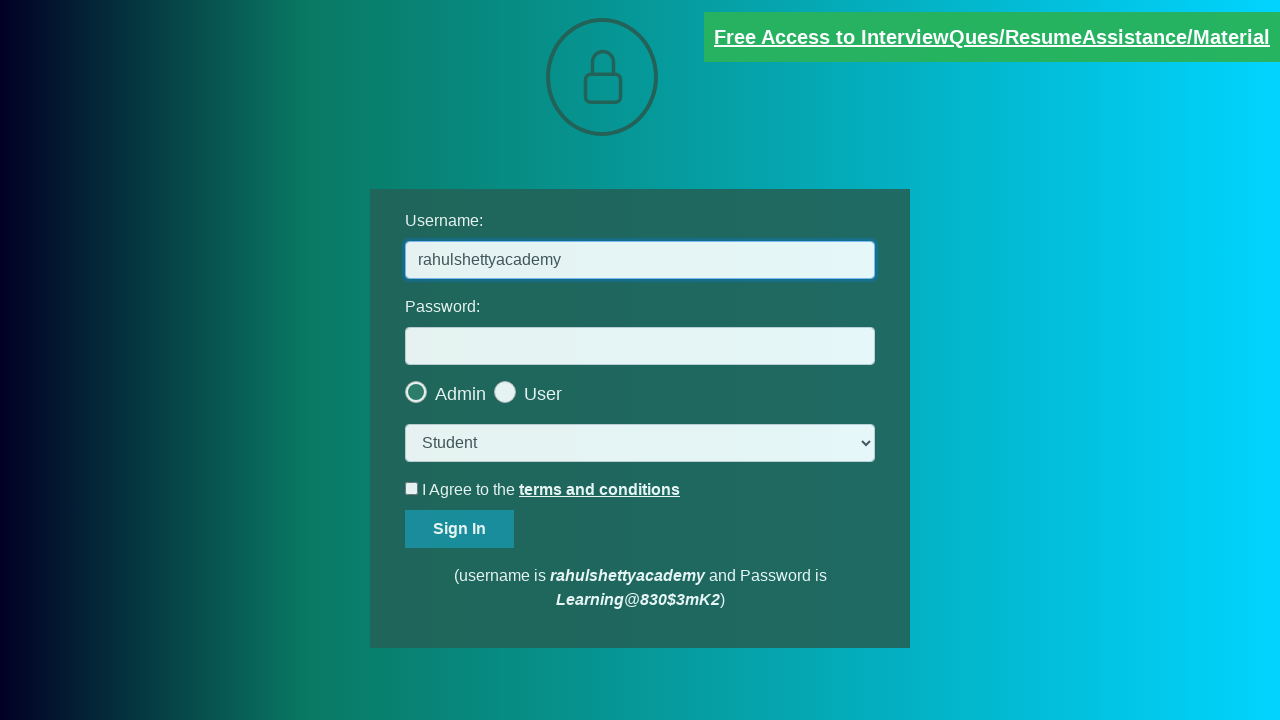